Navigates to CRM website and clicks on the Features link after verifying page load

Starting URL: https://classic.crmpro.com/

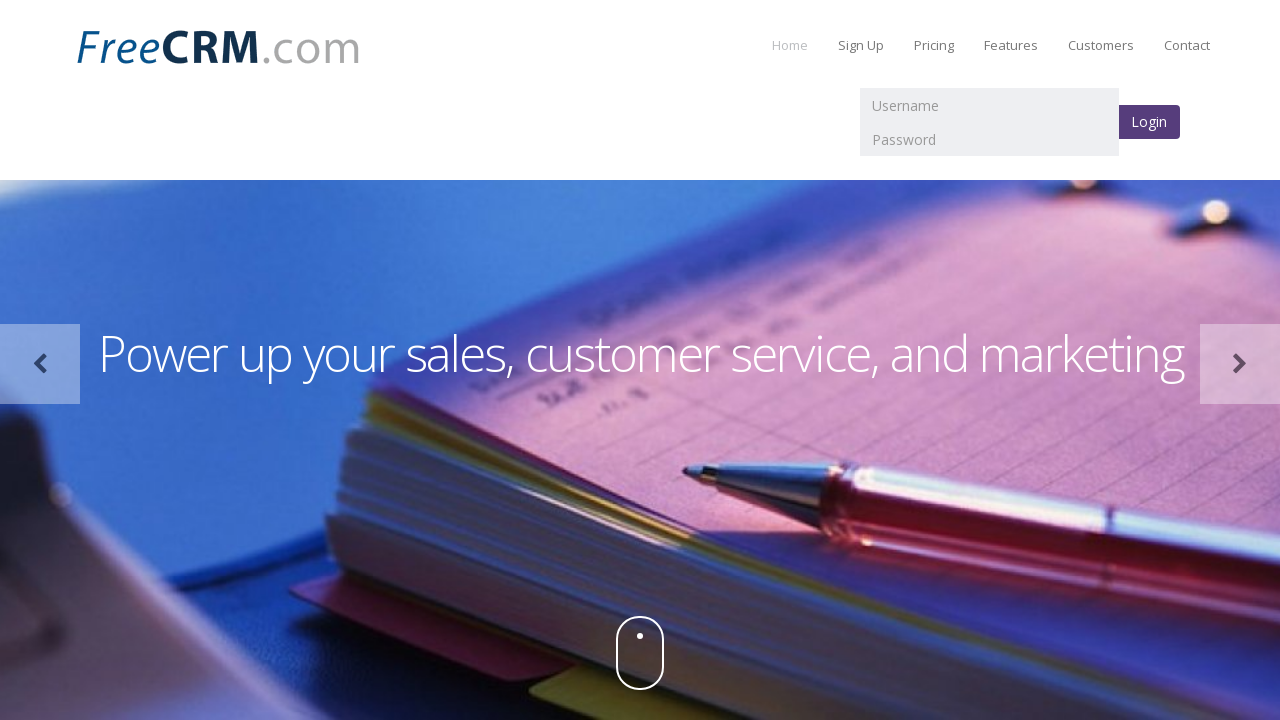

Navigated to CRM Pro website at https://classic.crmpro.com/
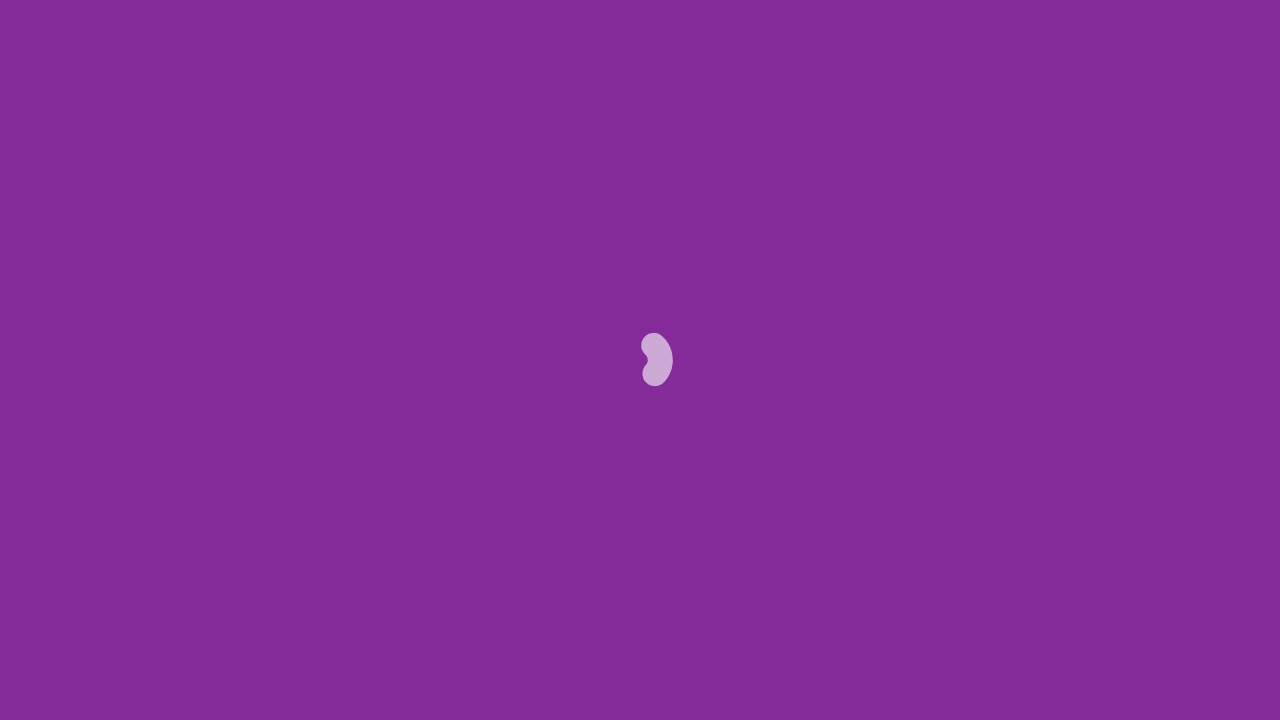

Verified page load - network idle state reached
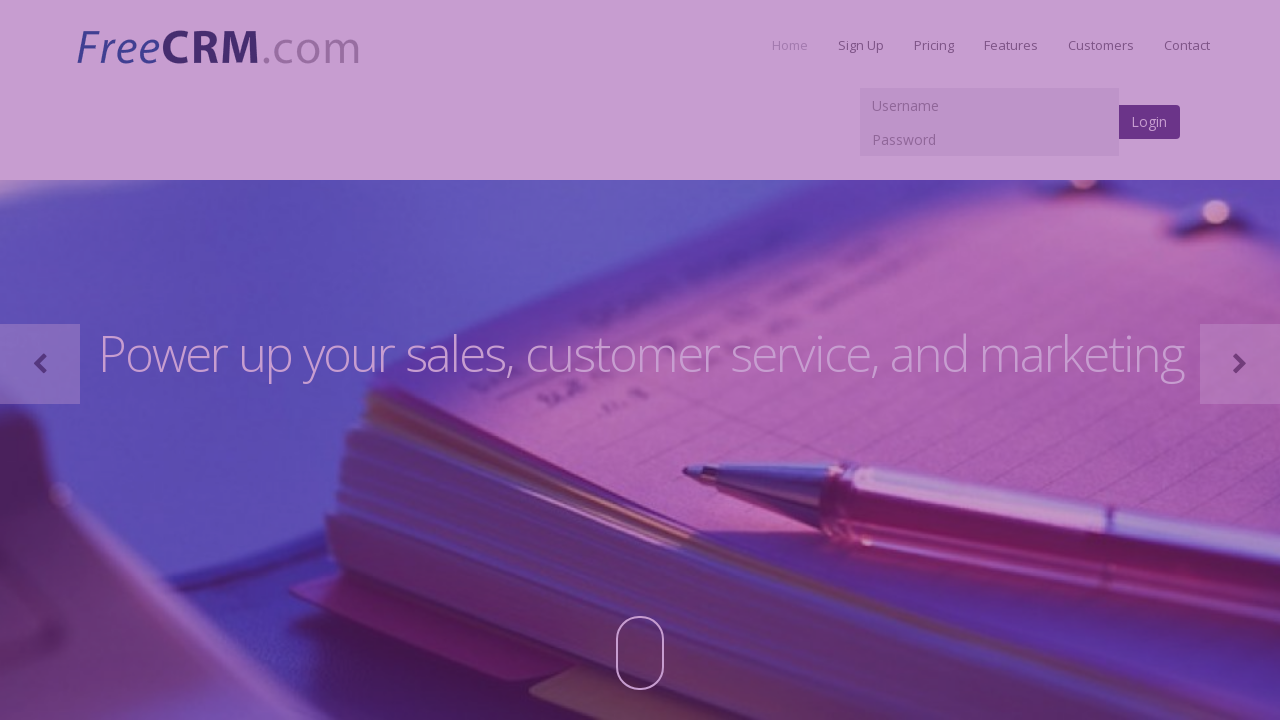

Clicked on the Features link at (1011, 45) on a:text('Features')
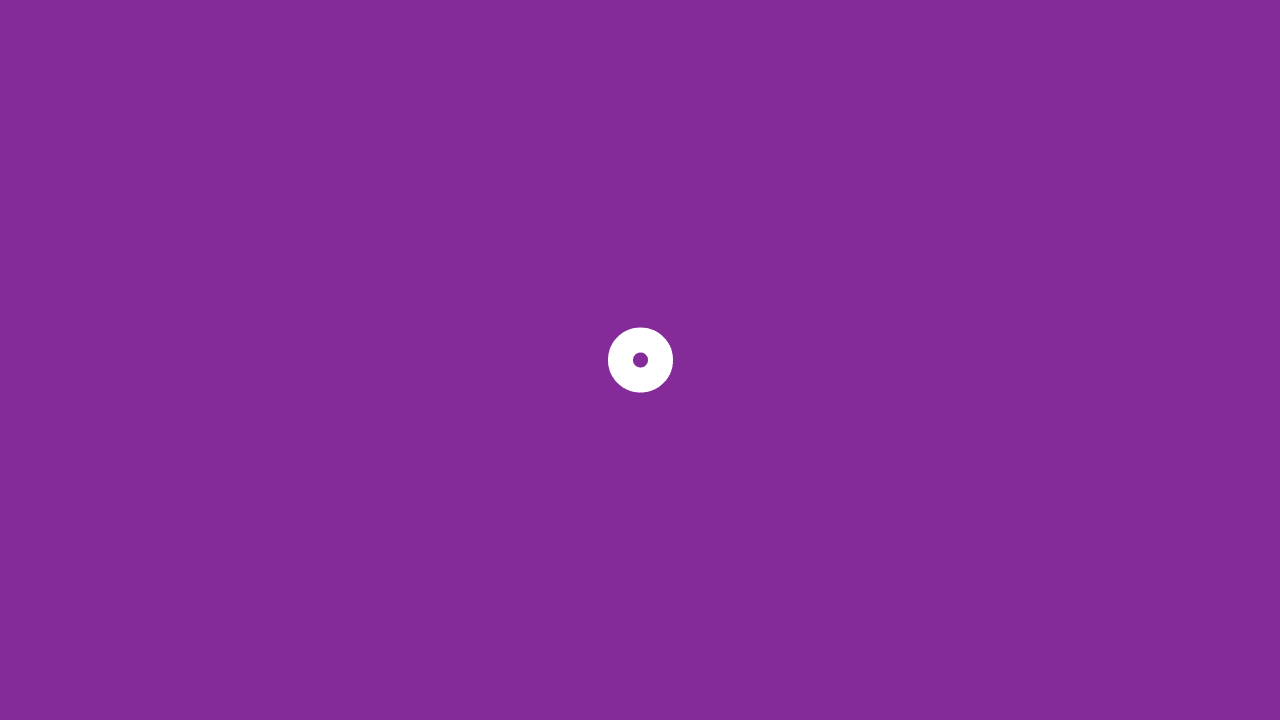

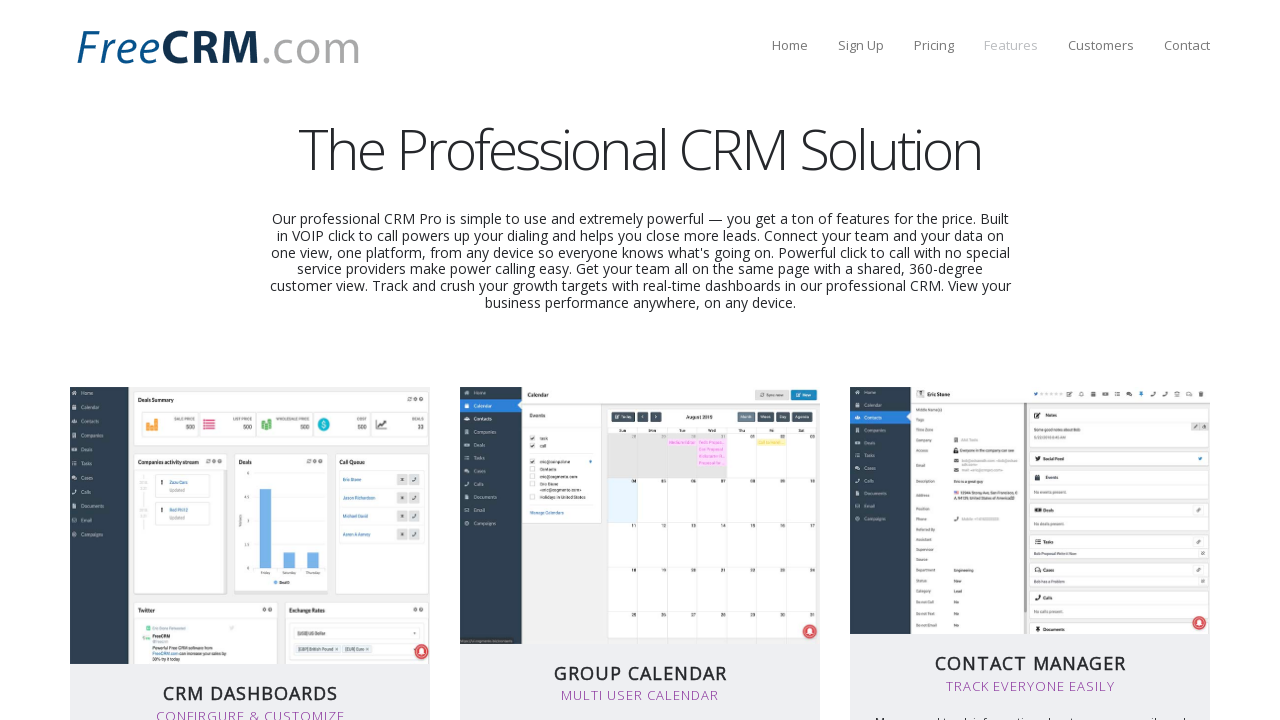